Tests the Text Box form with valid data by filling all fields (name, email, current address, permanent address) and verifying the output displays correctly after submission.

Starting URL: https://demoqa.com

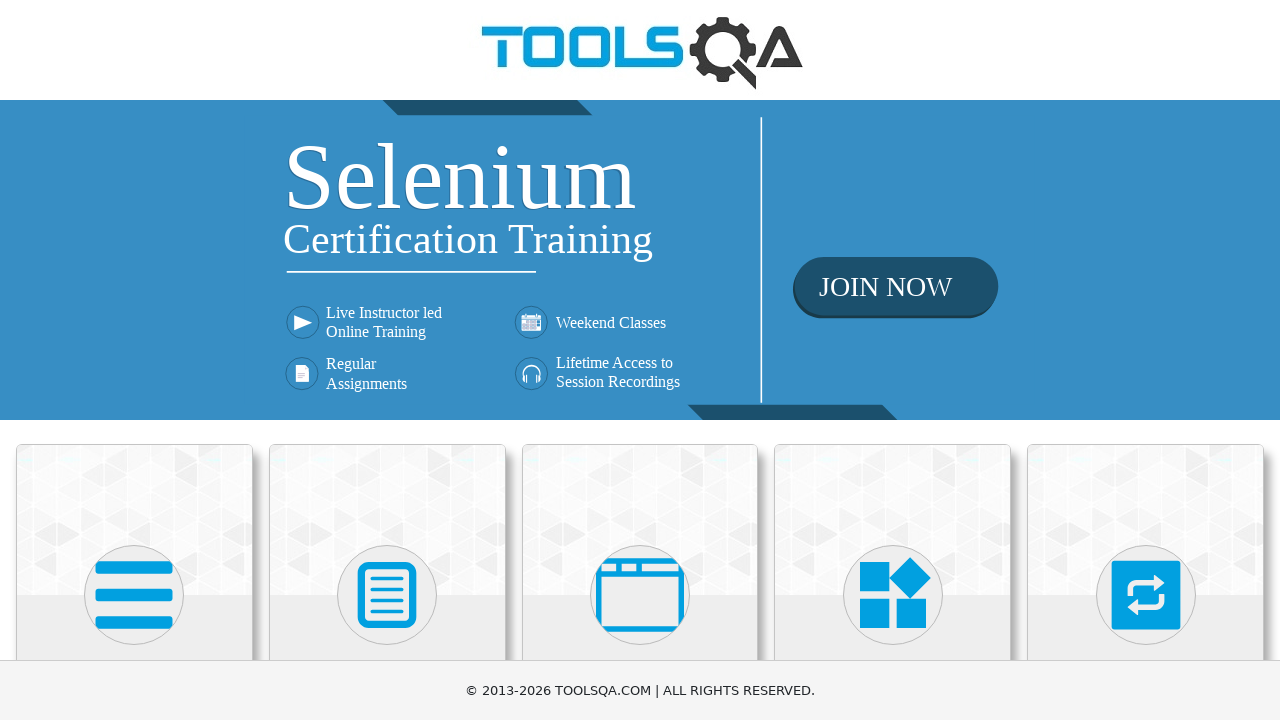

Clicked on Elements card on homepage at (134, 360) on text=Elements
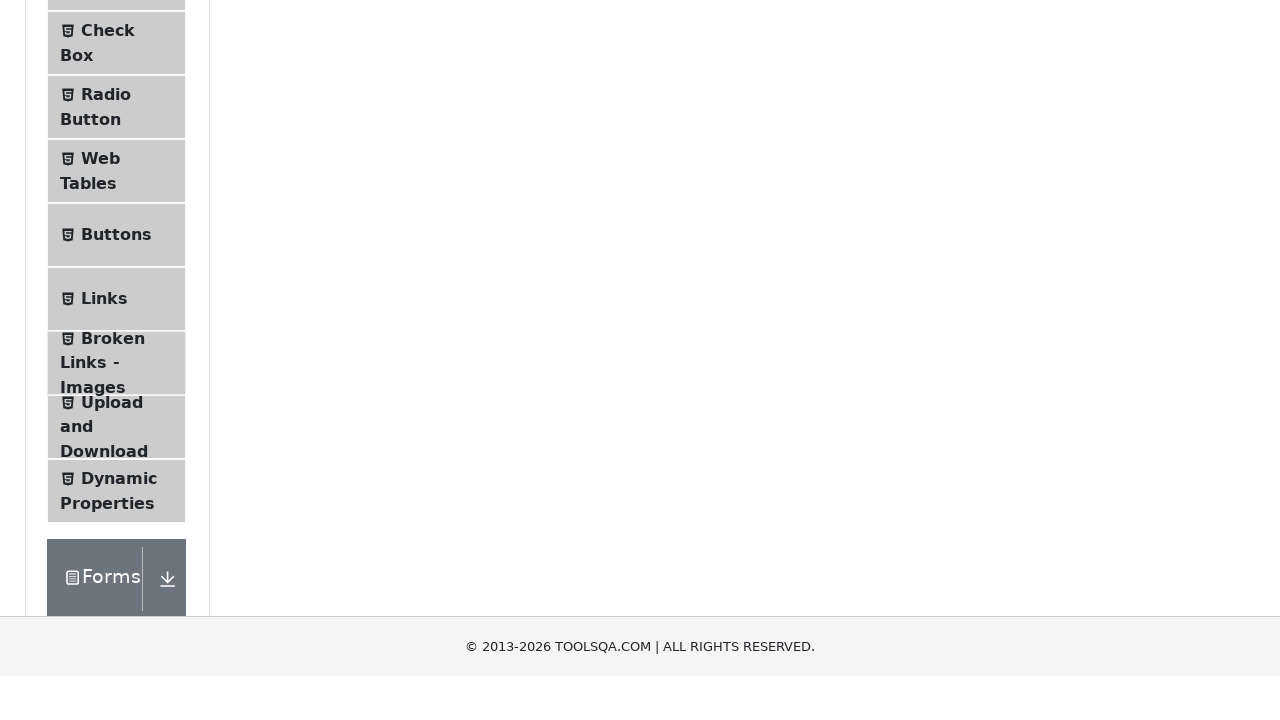

Clicked on Text Box in the left side menu at (119, 261) on text=Text Box
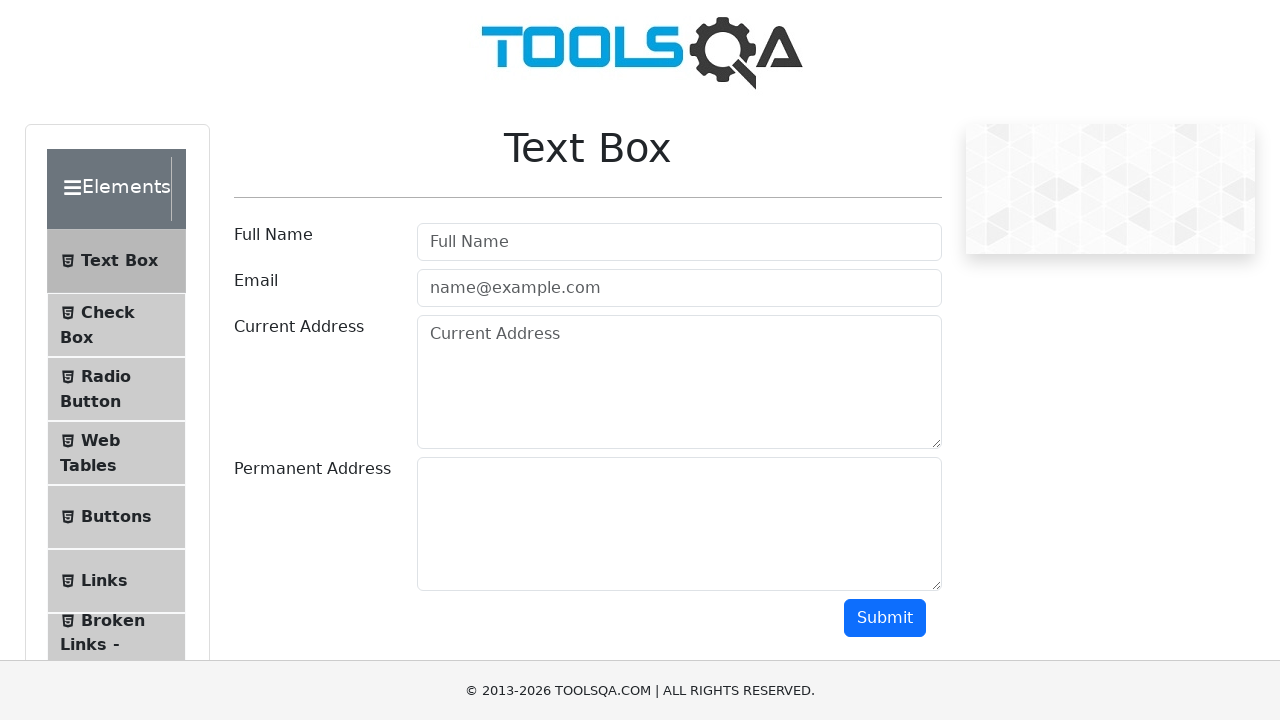

Filled name field with 'John Anderson' on #userName
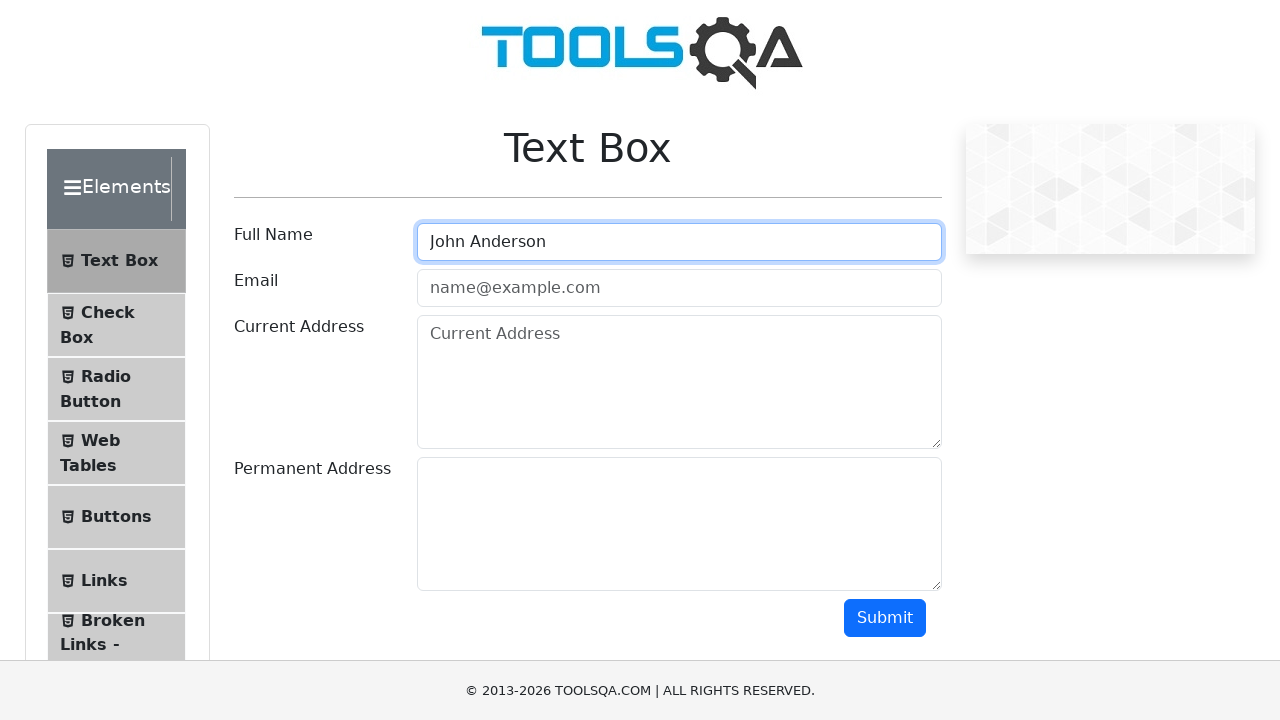

Filled email field with 'john.anderson@testmail.com' on #userEmail
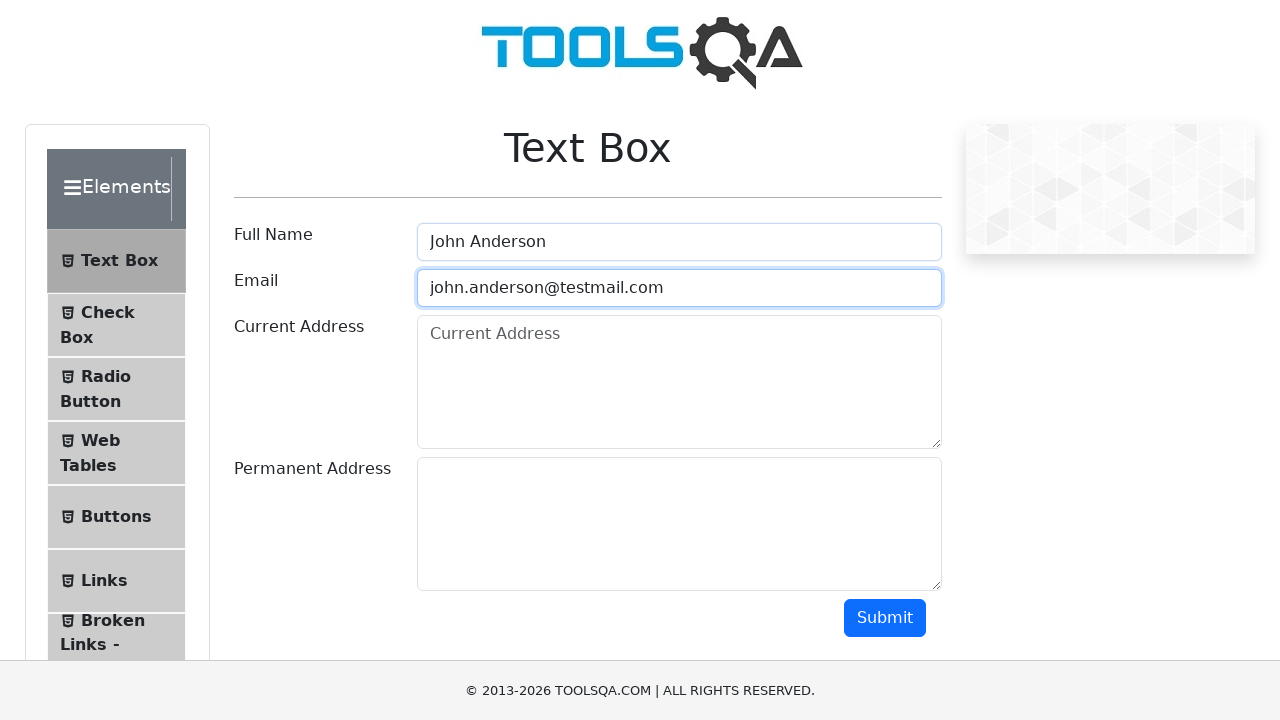

Filled current address field with '123 Main Street, New York, NY 10001' on #currentAddress
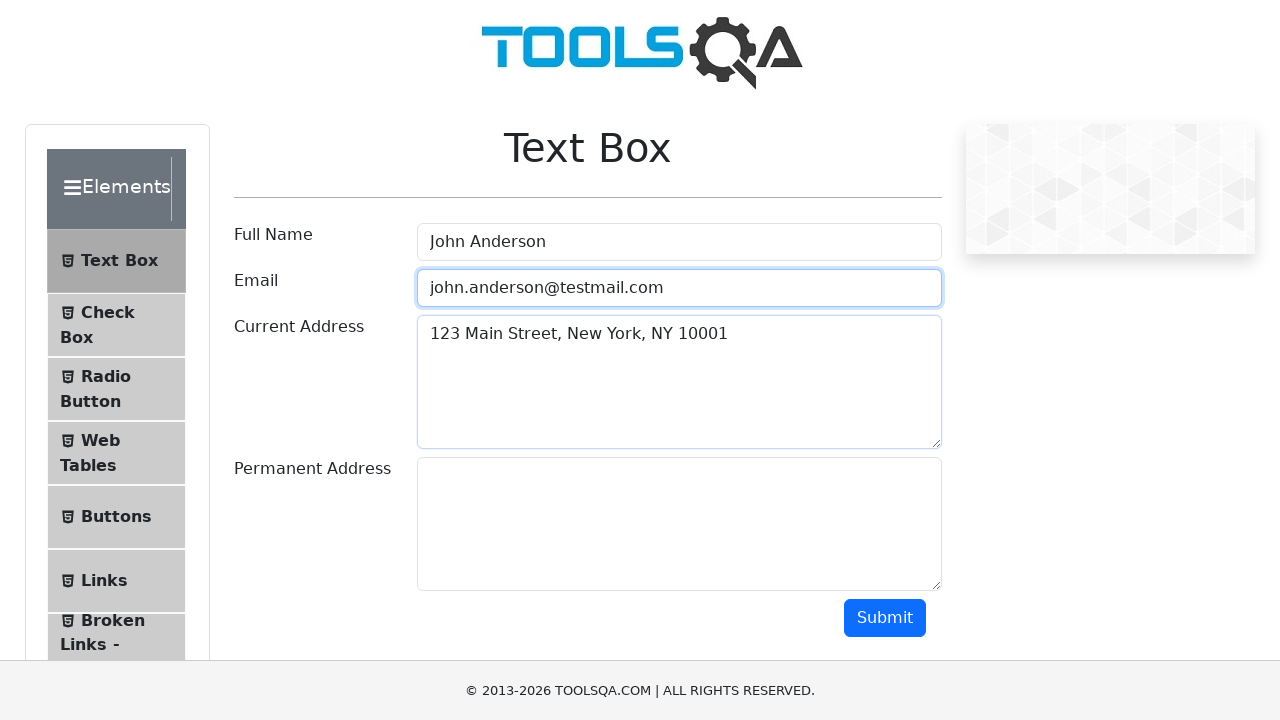

Filled permanent address field with '456 Oak Avenue, Los Angeles, CA 90001' on #permanentAddress
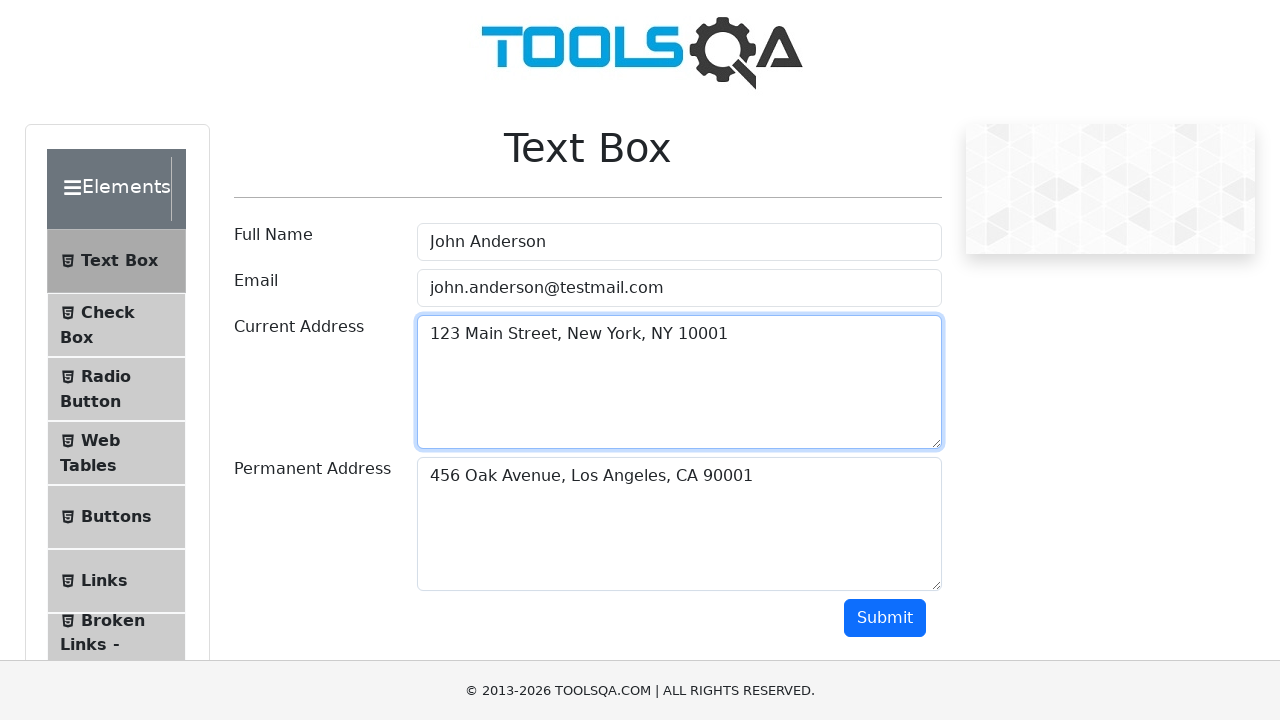

Clicked the submit button to submit the form at (885, 618) on #submit
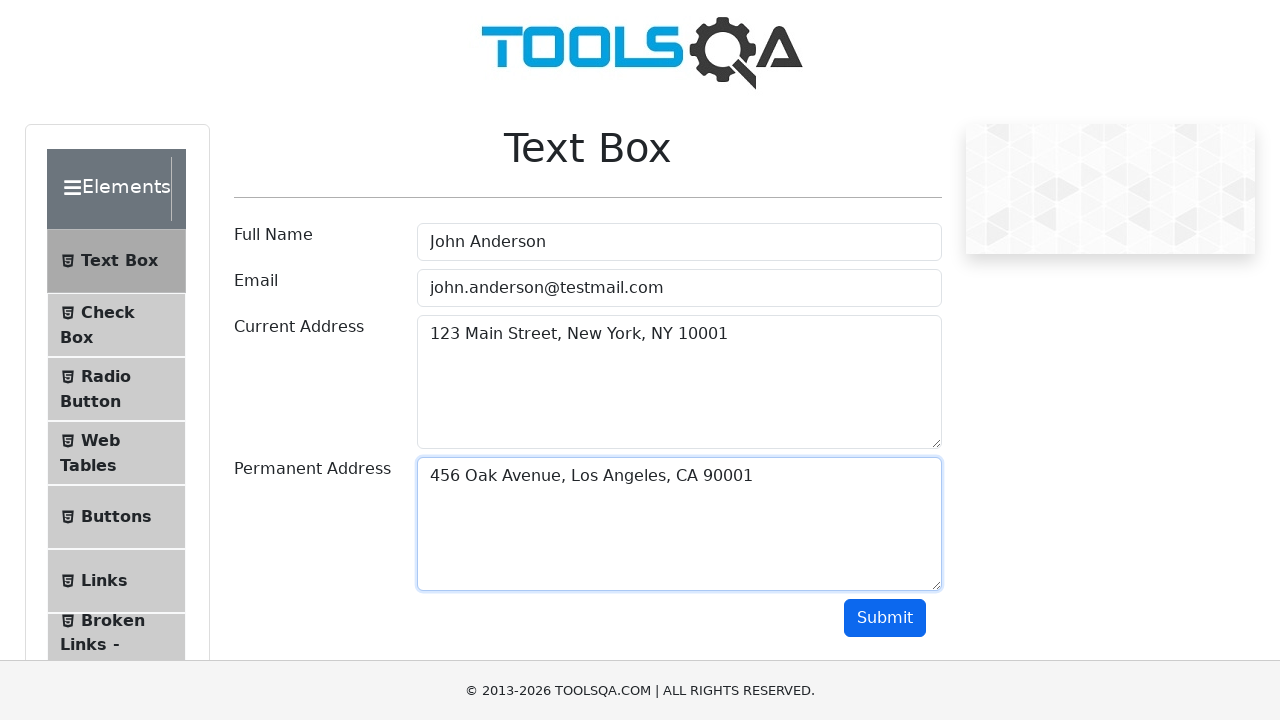

Form output loaded and displayed successfully
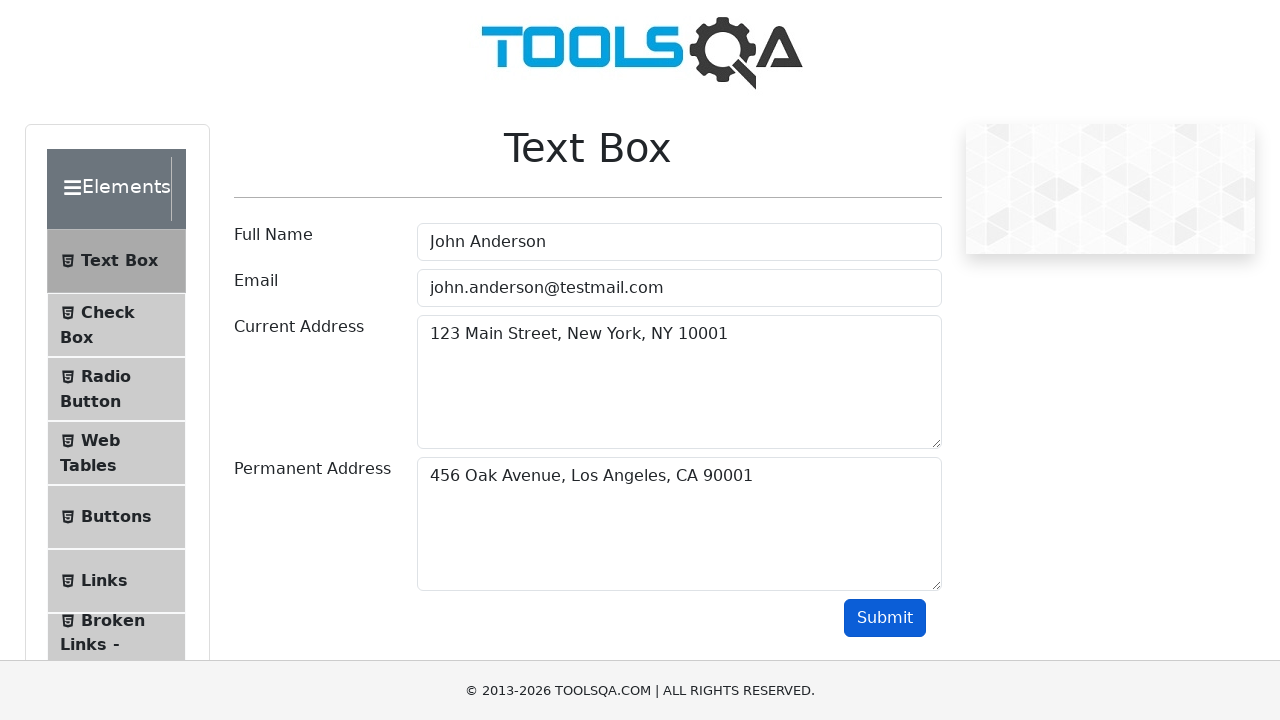

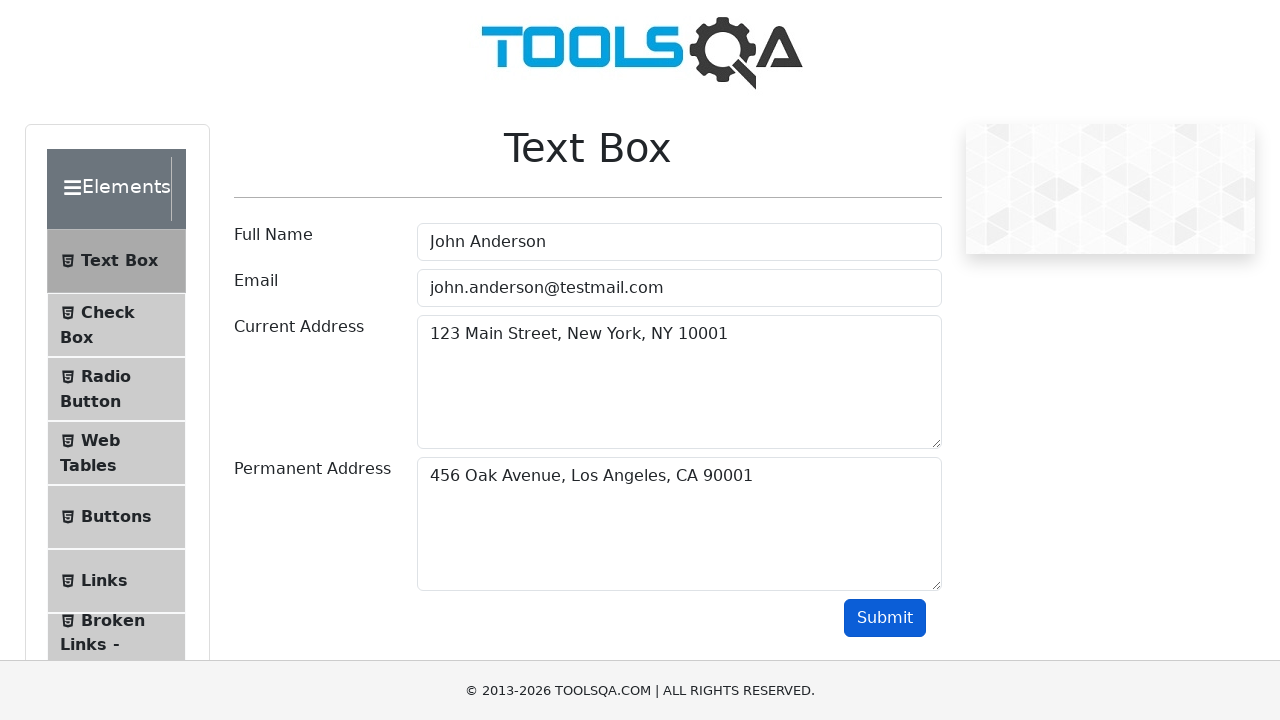